Tests window handling functionality by opening a new window, iterating through all window handles, and closing a specific window based on title

Starting URL: http://demo.automationtesting.in/Windows.html

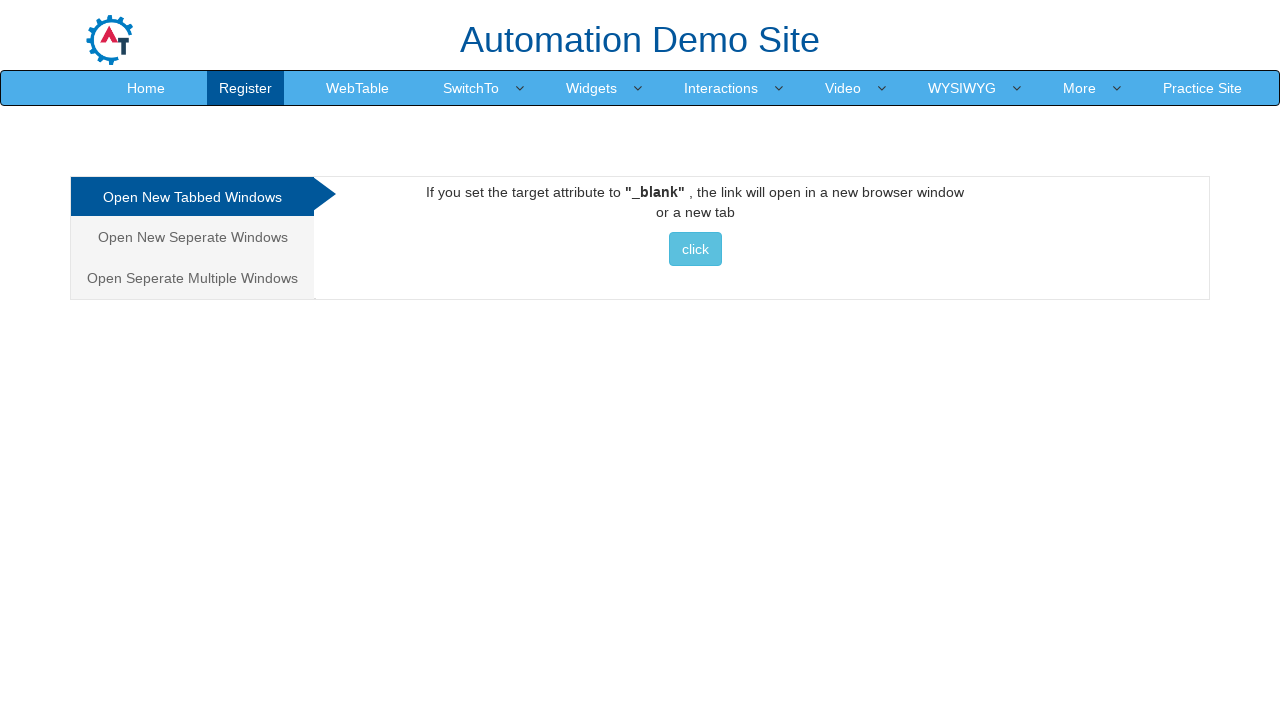

Clicked button to open new window at (695, 249) on xpath=//*[@id="Tabbed"]/a/button
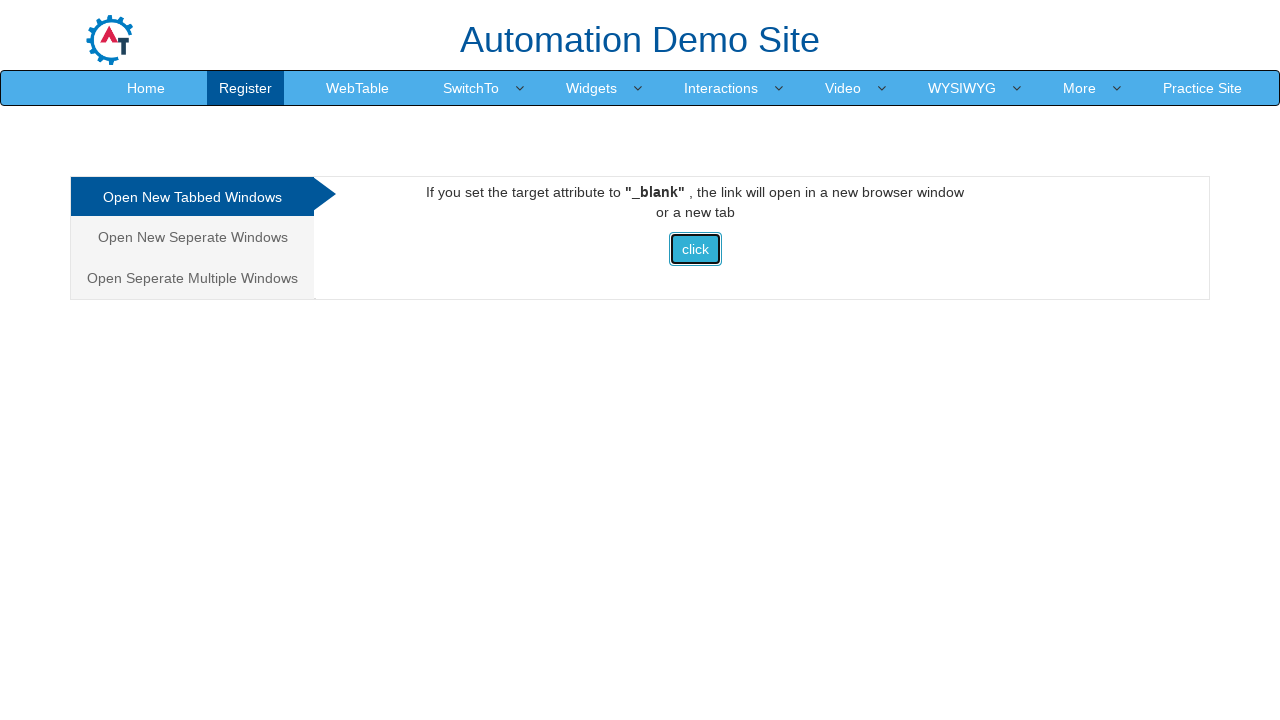

Waited 1000ms for new window/tab to open
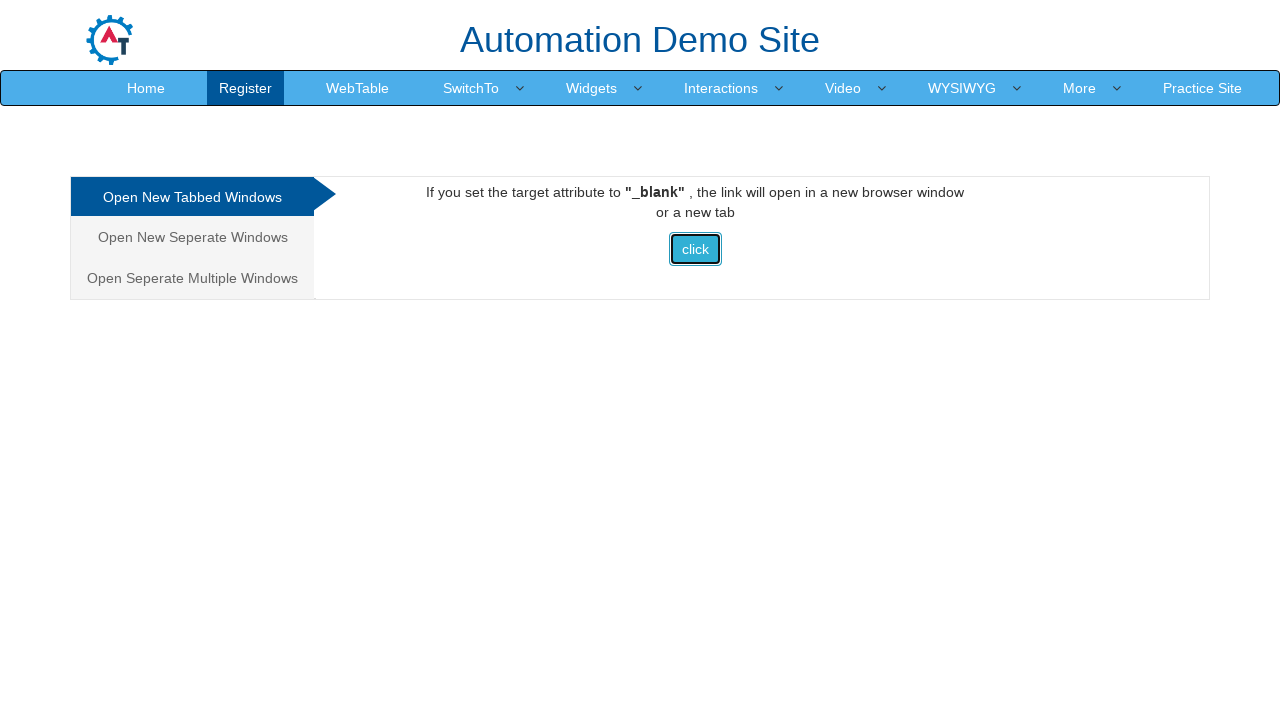

Retrieved all pages/tabs from context
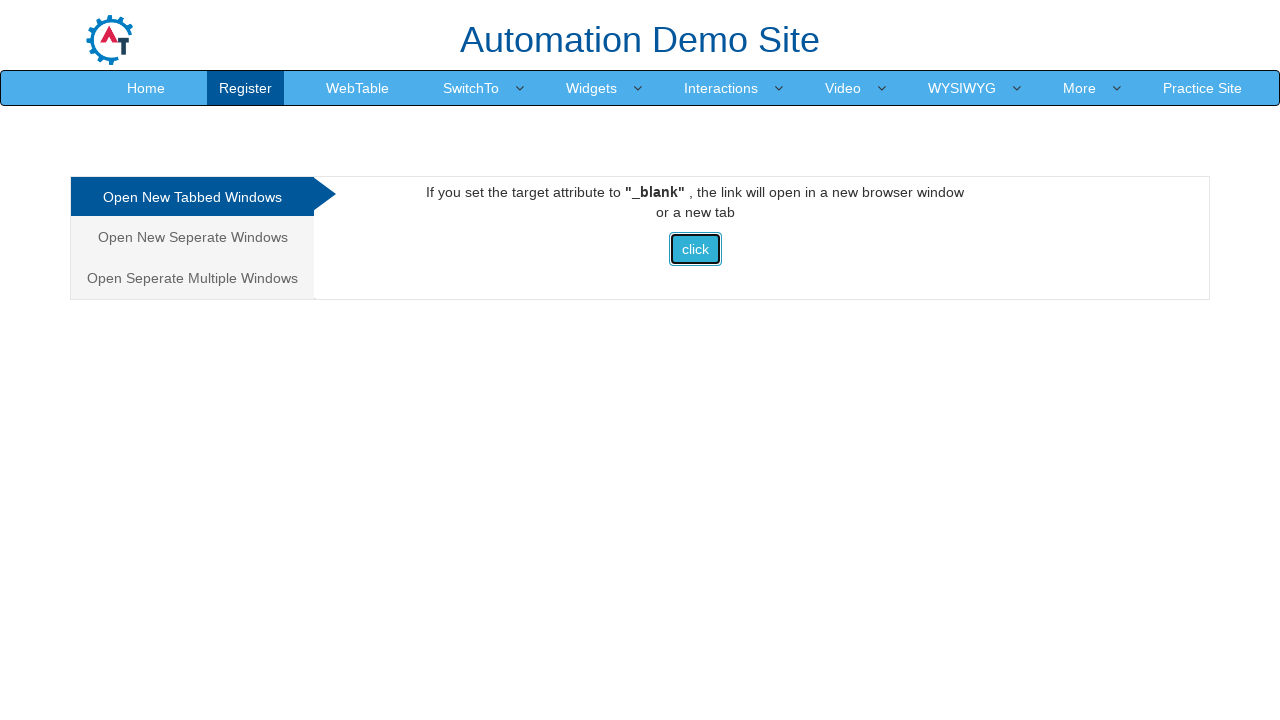

Brought page to front
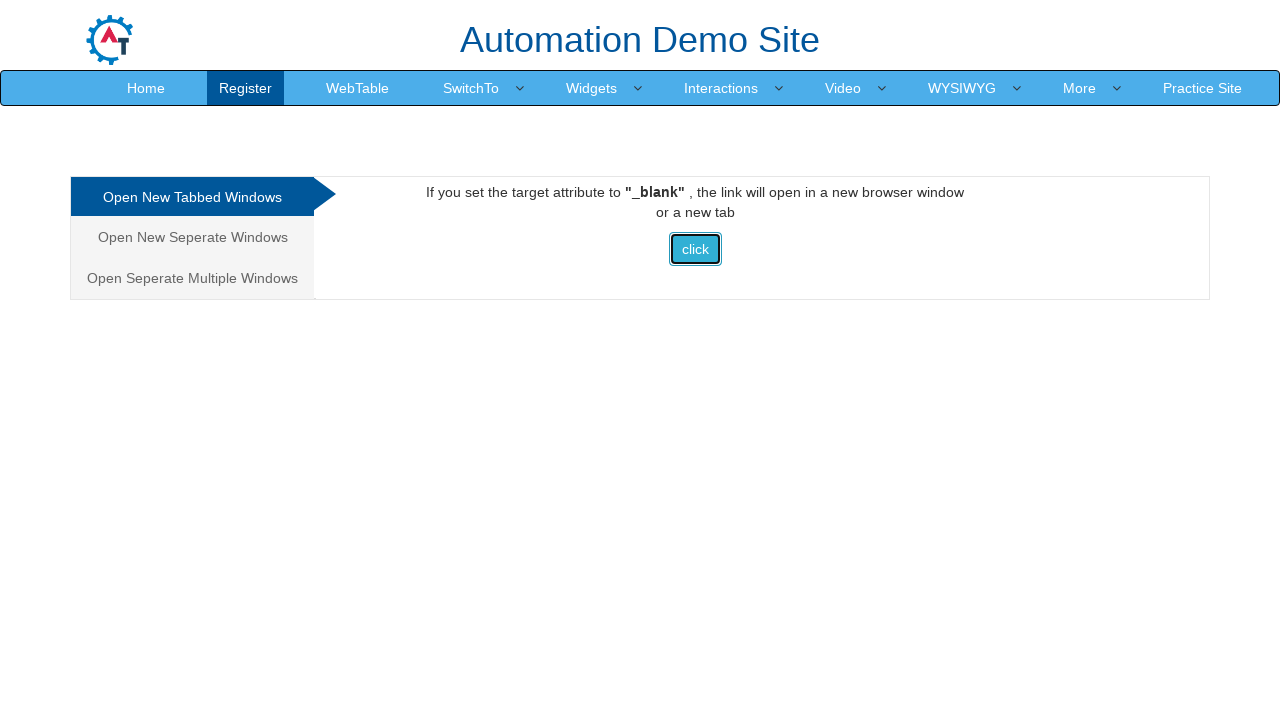

Brought page to front
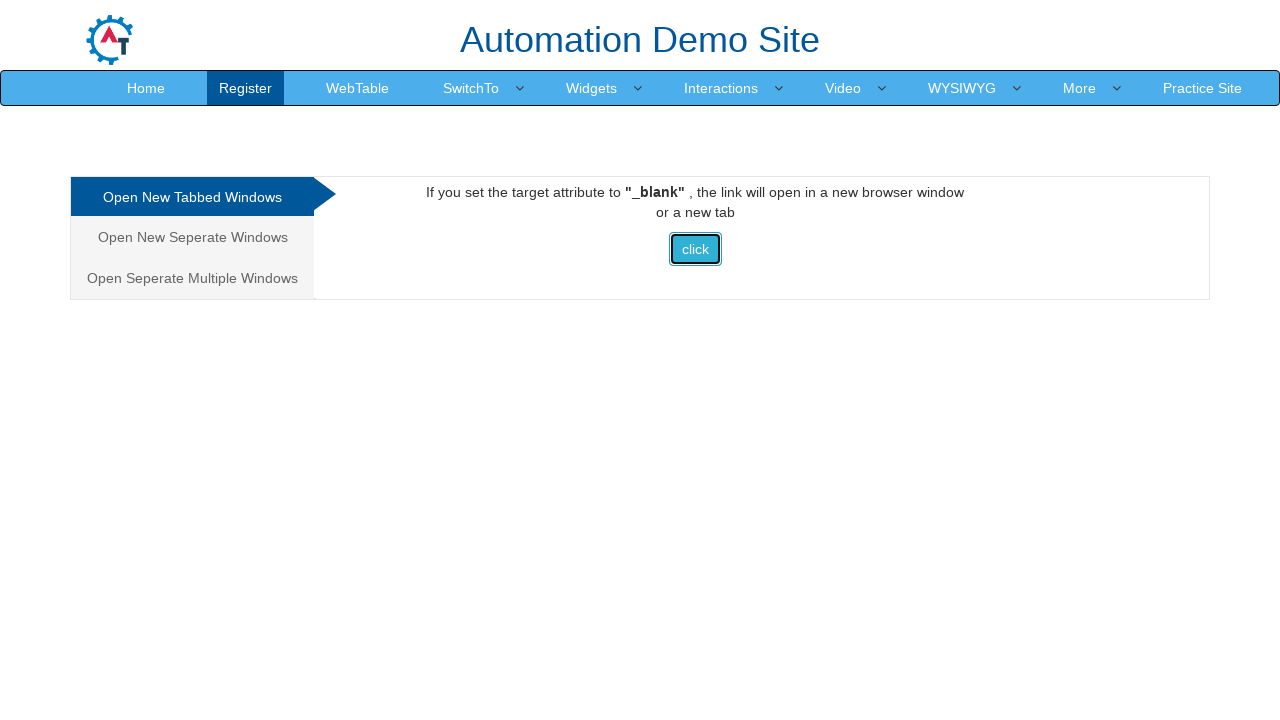

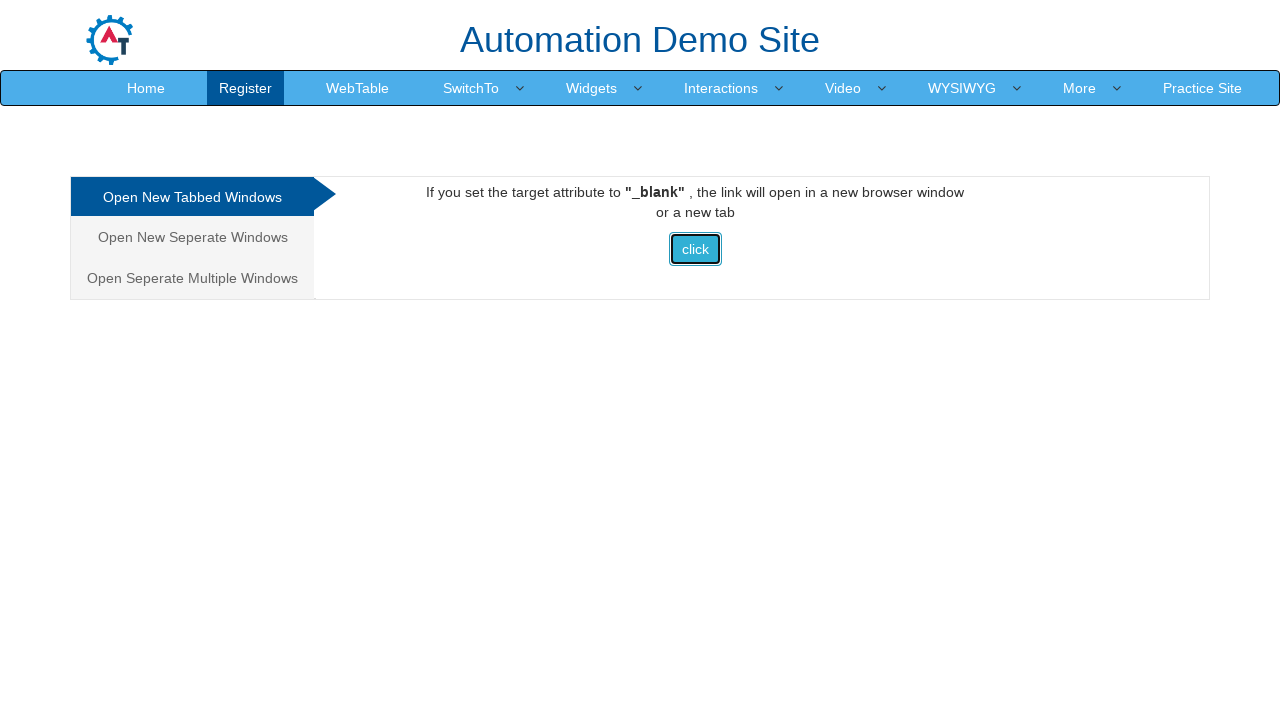